Tests various JavaScript alert types on demoqa.com including simple alerts, timed alerts, confirm dialogs, and prompt dialogs with accept, dismiss, and text input operations.

Starting URL: https://demoqa.com/alerts

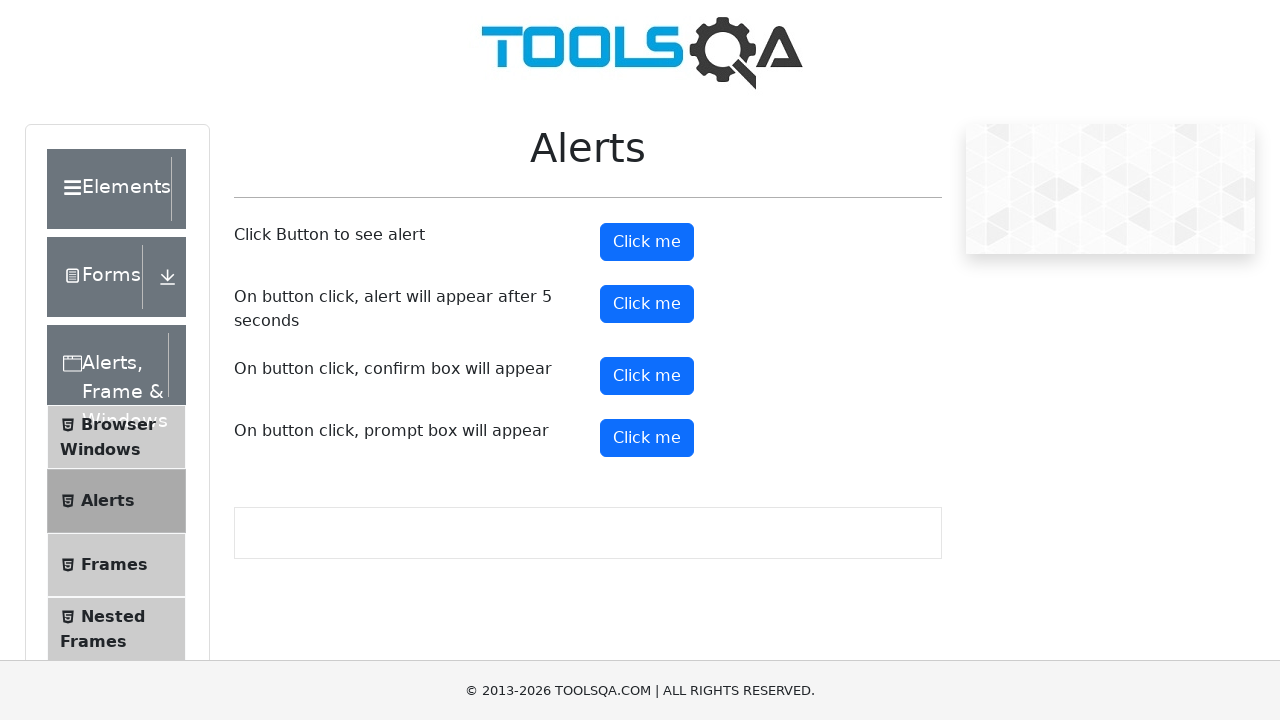

Set up dialog handler for simple alert to accept
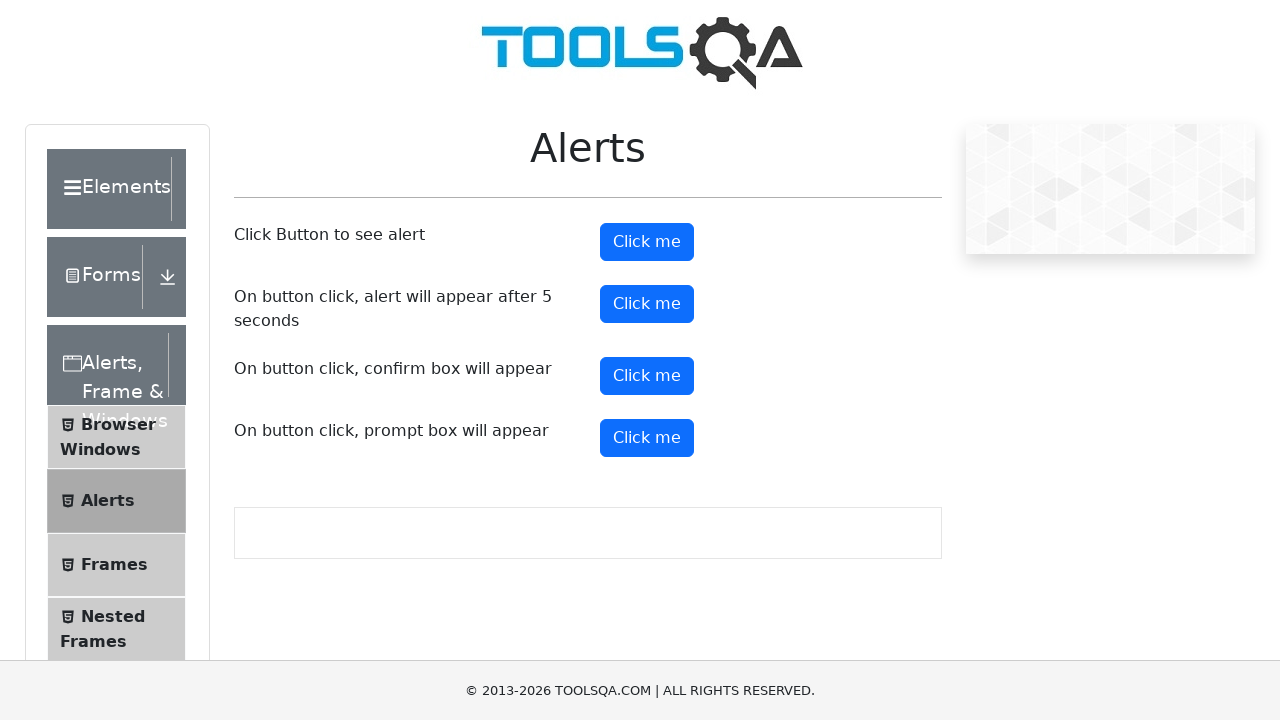

Clicked simple alert button at (647, 242) on #alertButton
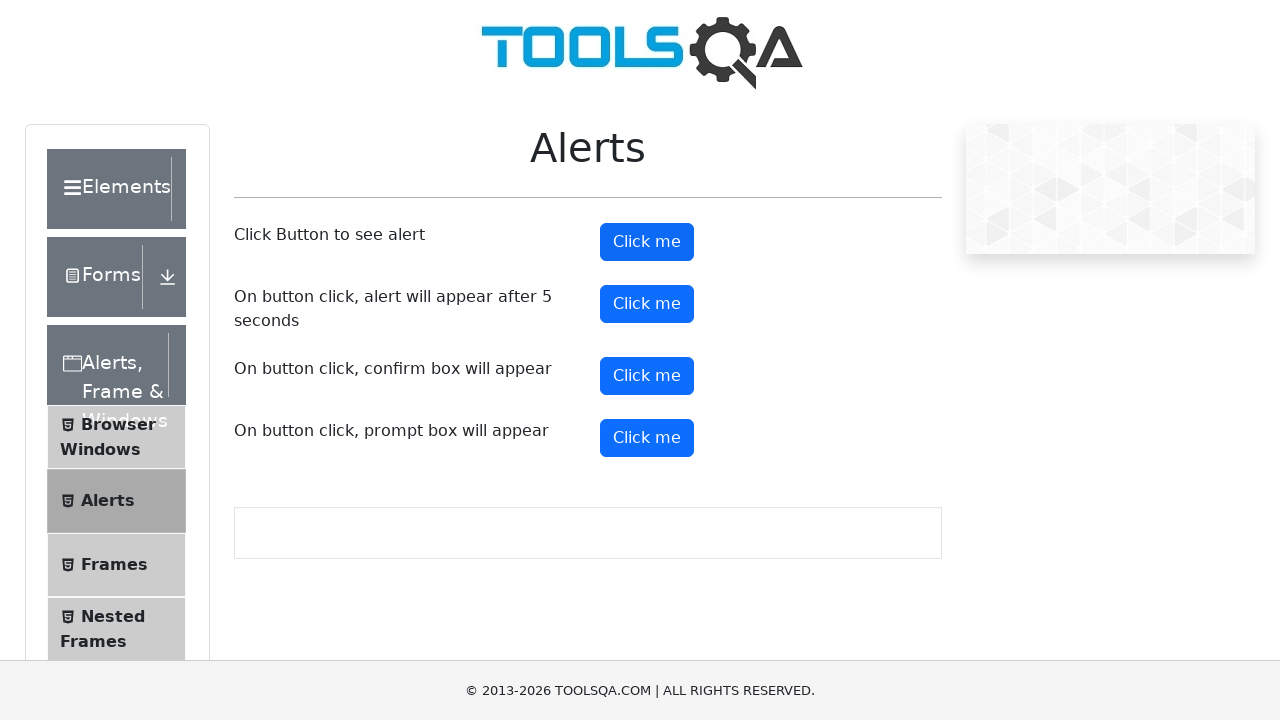

Set up dialog handler for timed alert to accept
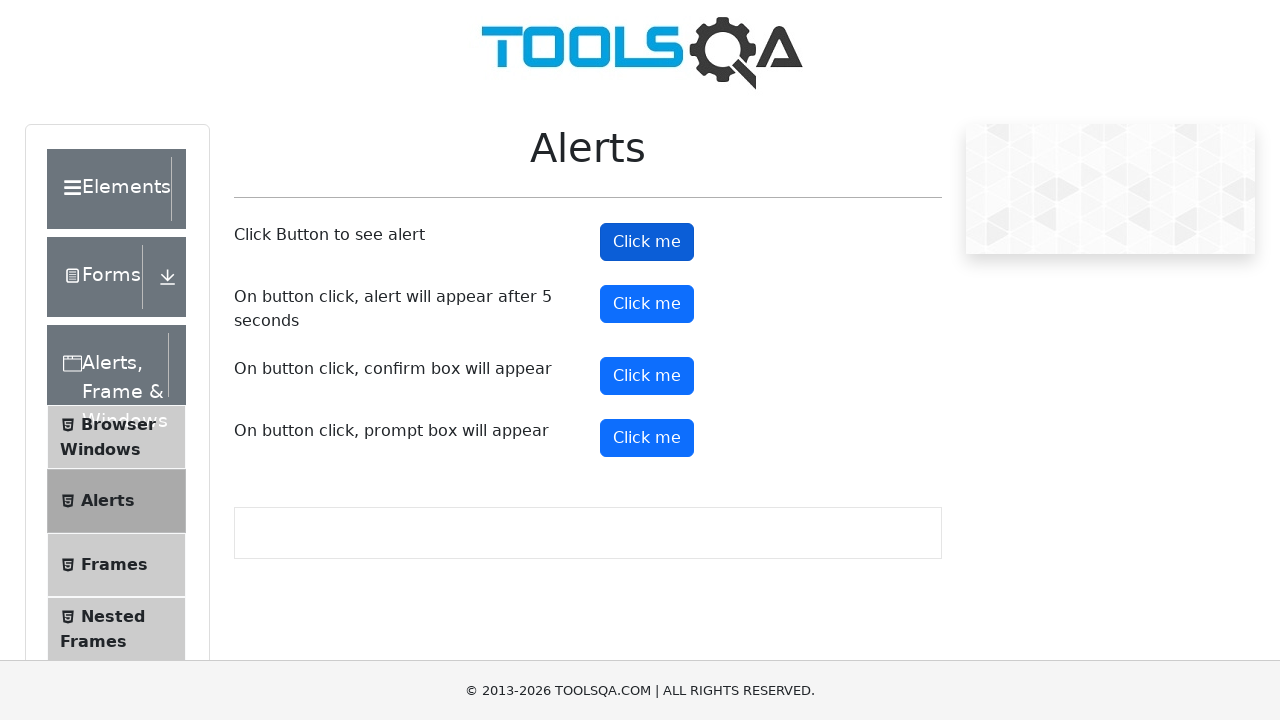

Clicked timer alert button at (647, 304) on #timerAlertButton
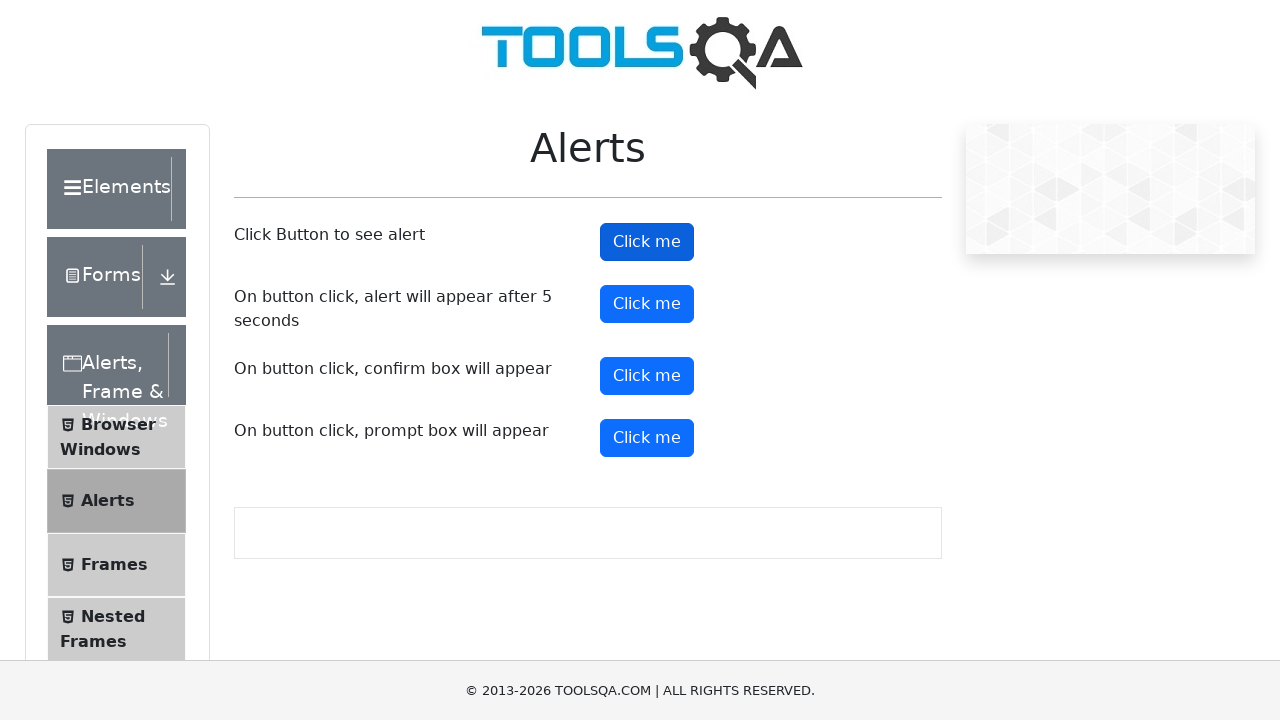

Waited 6 seconds for timed alert to appear and be handled
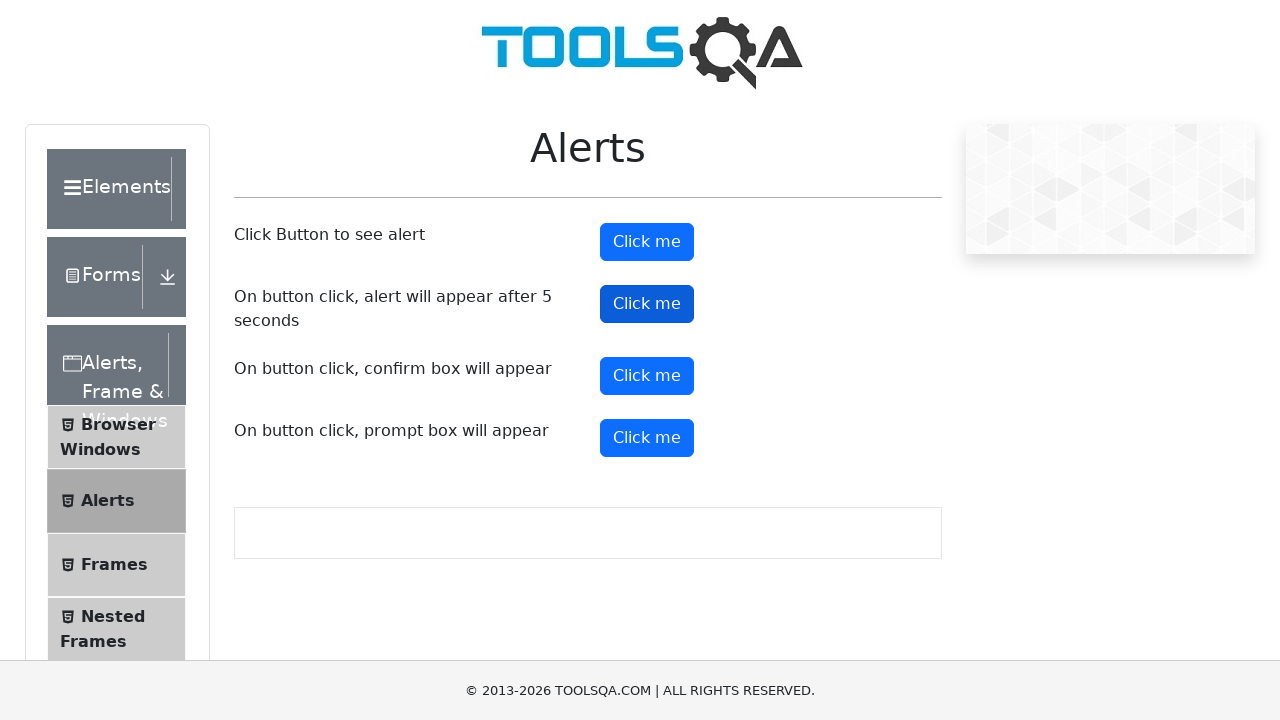

Set up dialog handler for confirm alert to dismiss
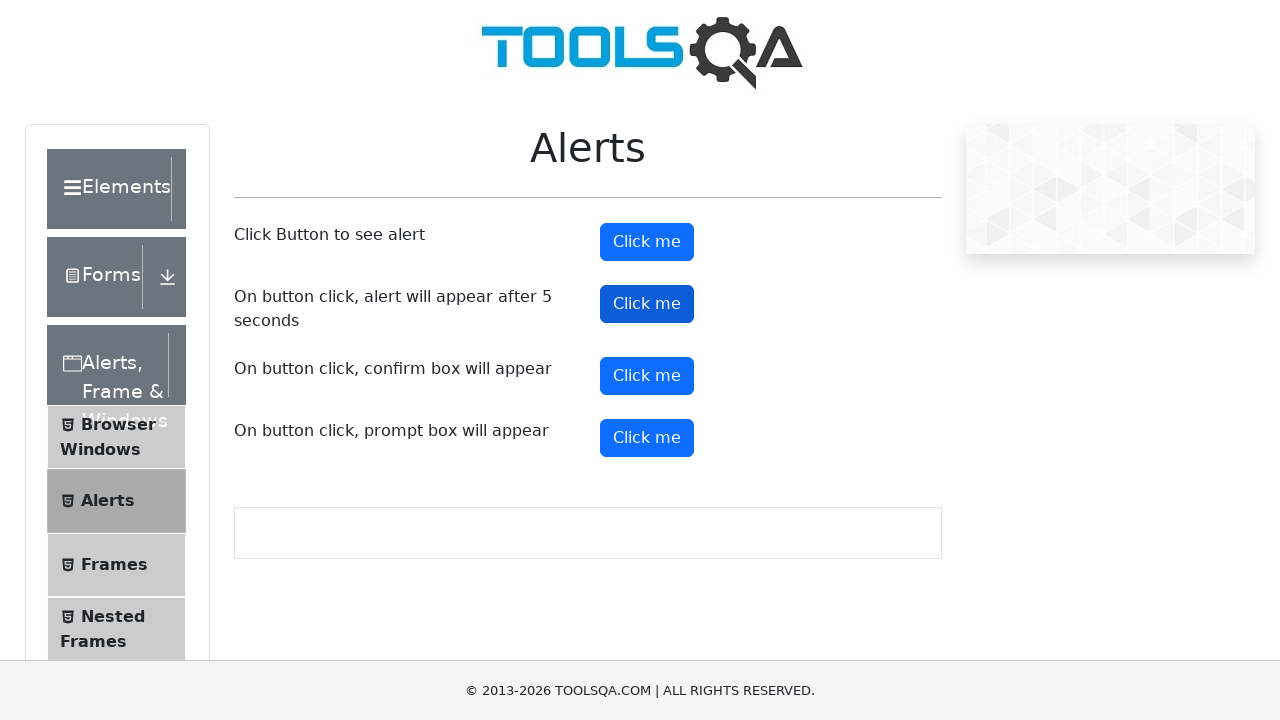

Clicked confirm button at (647, 376) on #confirmButton
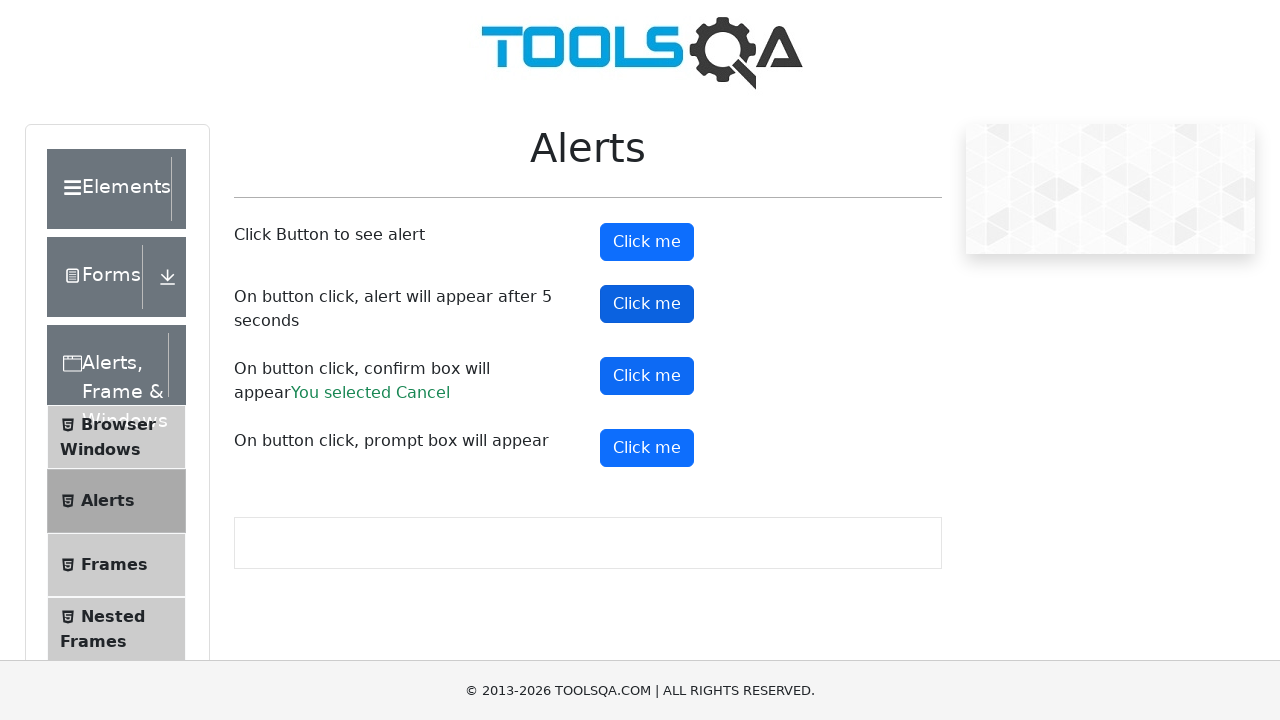

Confirm result message appeared
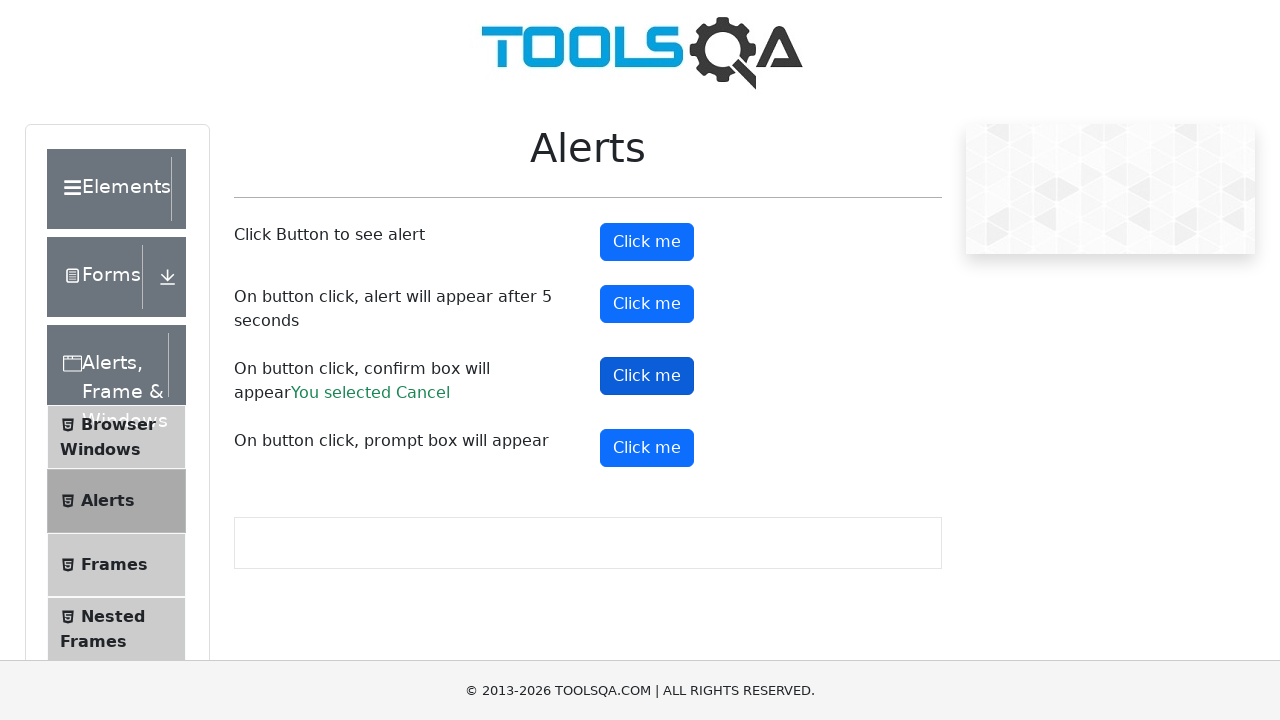

Set up dialog handler for prompt alert to accept with text 'handling prompt alert'
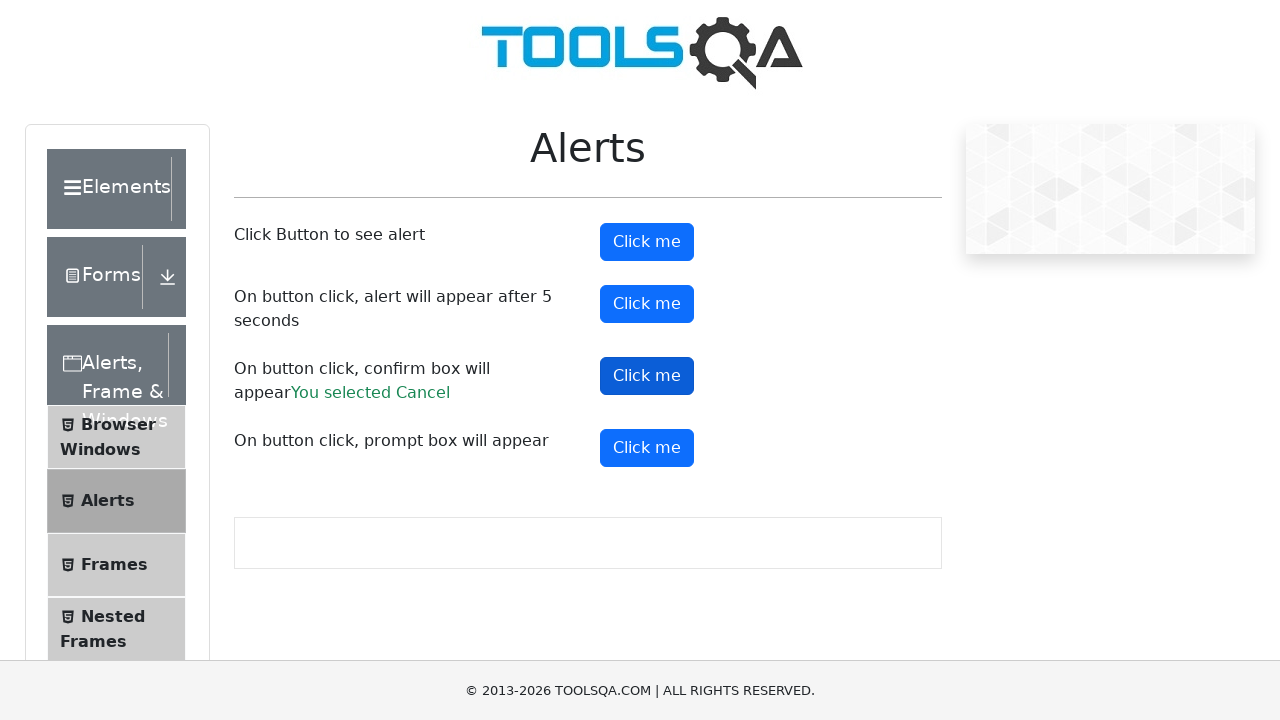

Clicked prompt button at (647, 448) on #promtButton
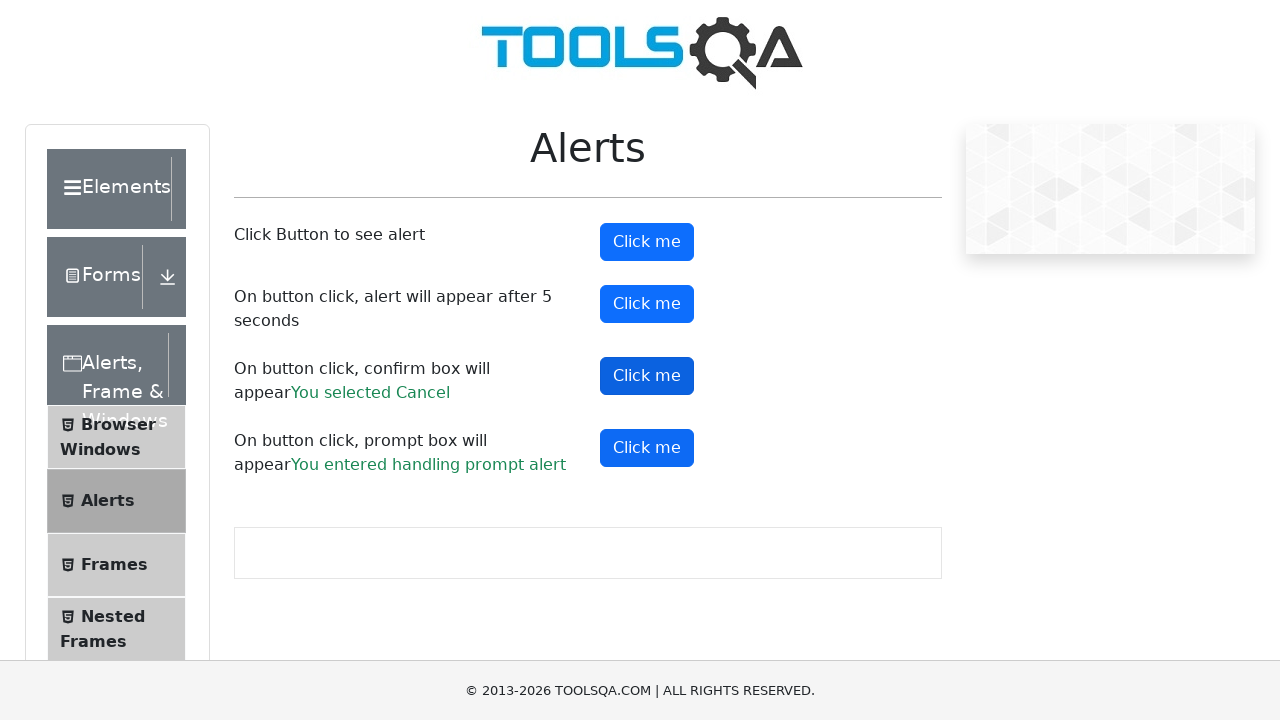

Prompt result message appeared
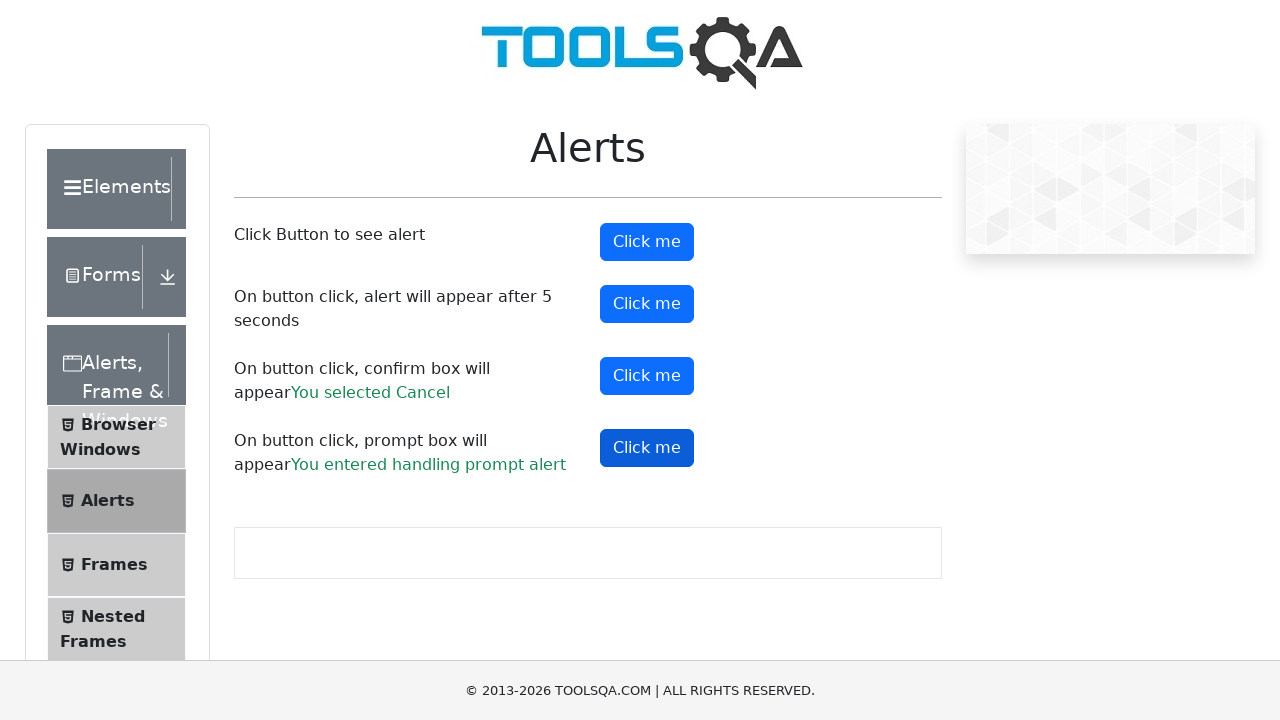

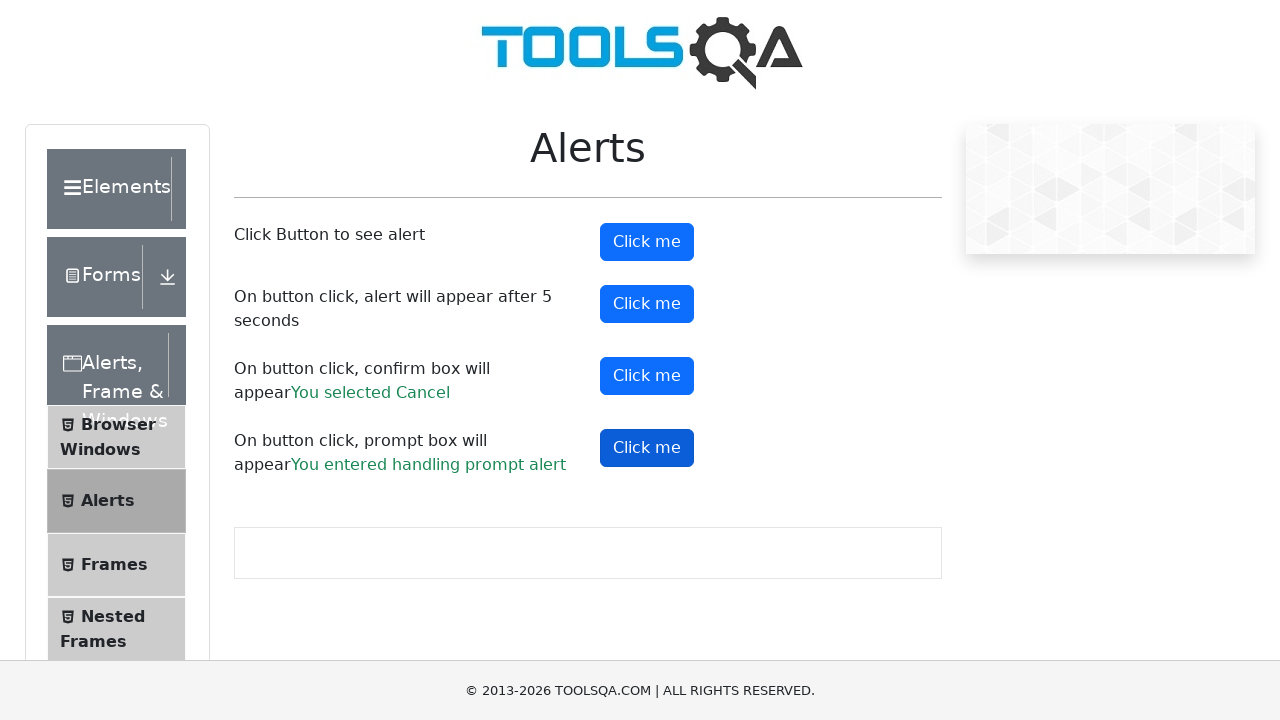